Navigates to OrangeHRM trial page and verifies that country dropdown options are loaded and accessible

Starting URL: https://www.orangehrm.com/orangehrm-30-day-trial/

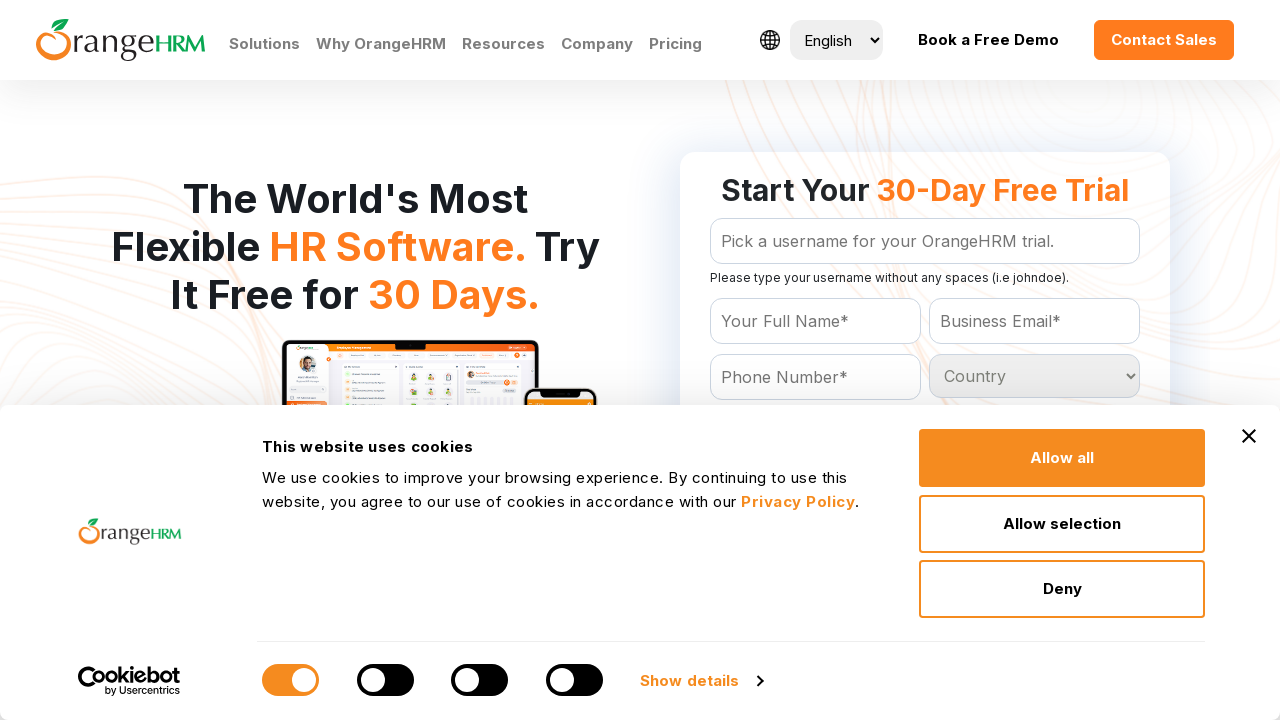

Navigated to OrangeHRM 30-day trial page
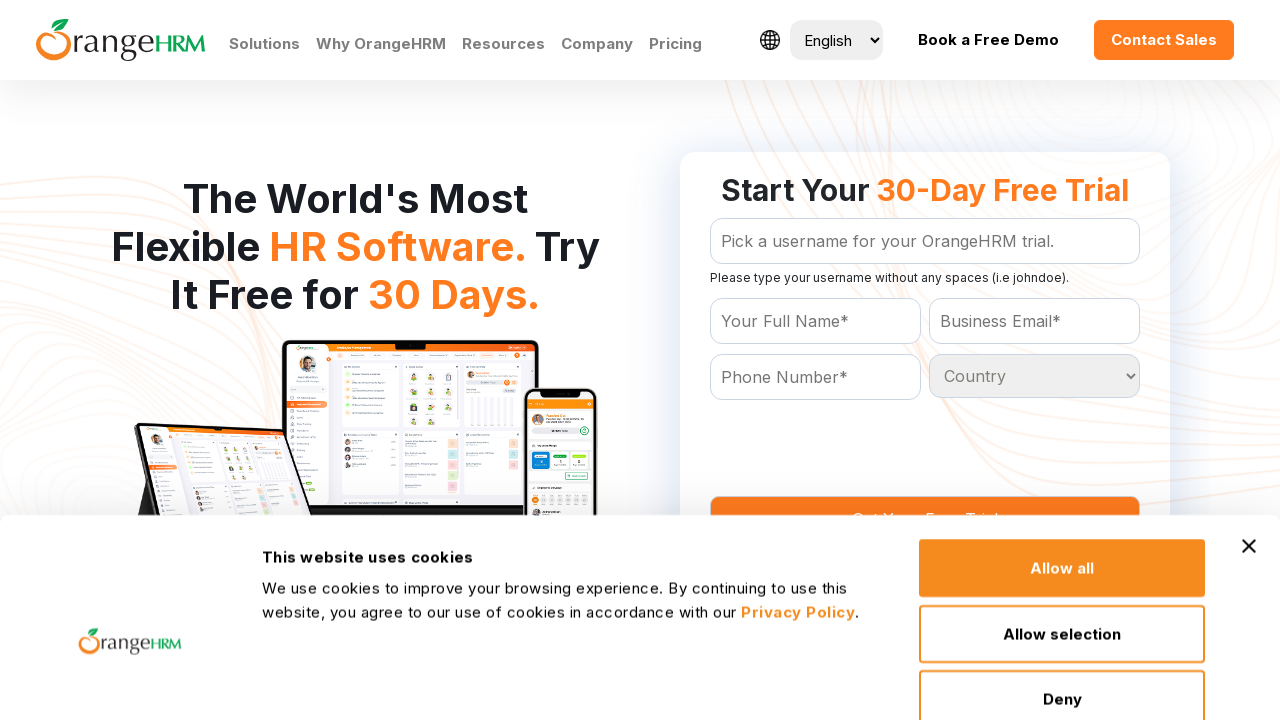

Country dropdown element is present and visible
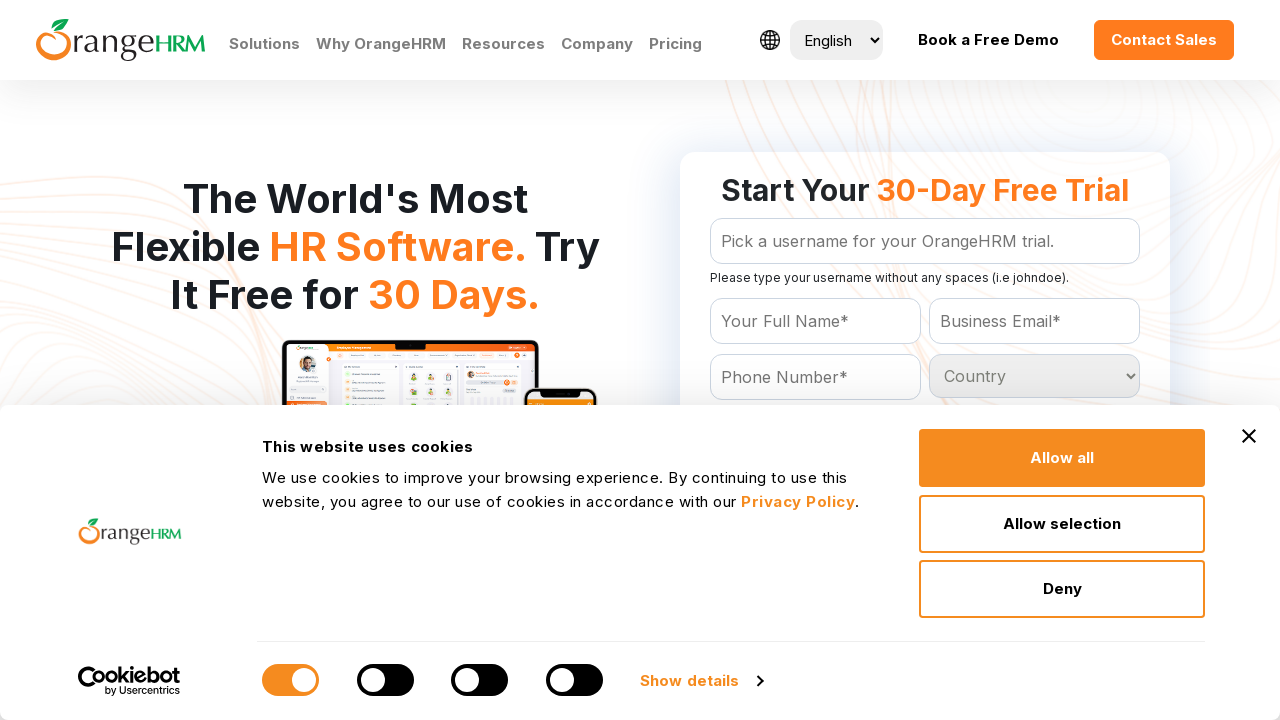

Retrieved all dropdown option elements from country select
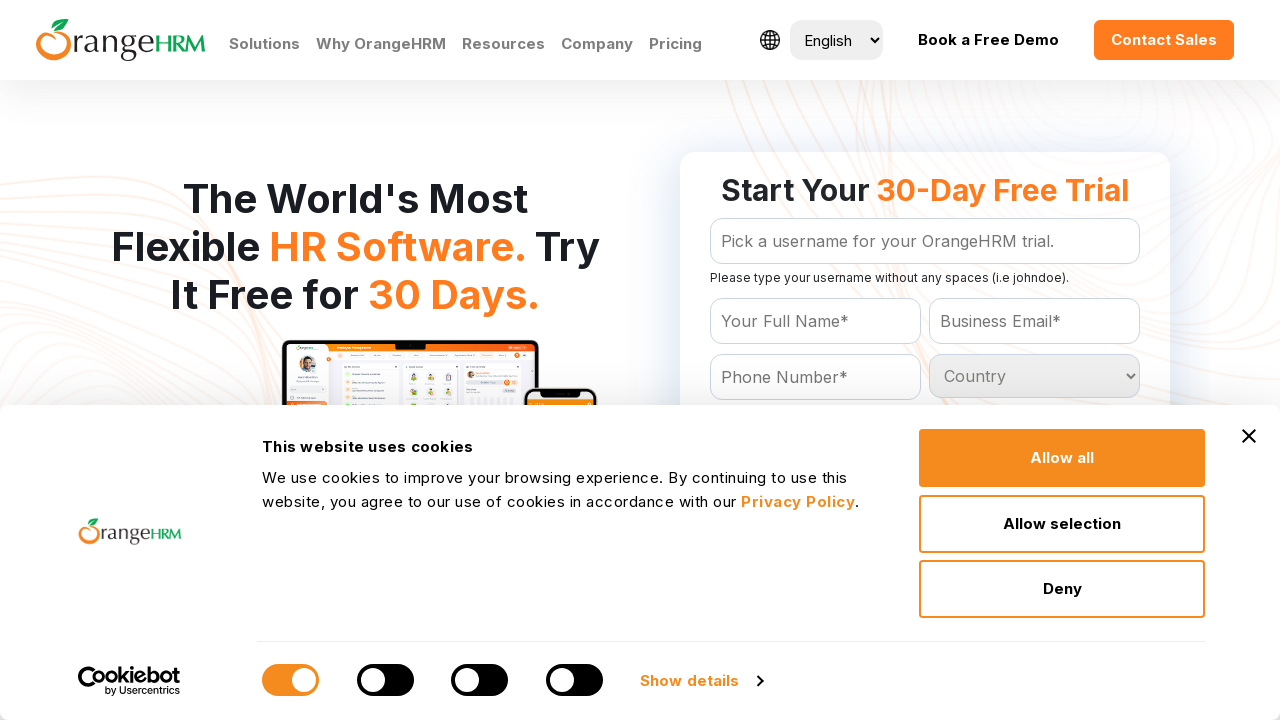

Filtered dropdown options, found 232 country options (excluding placeholder)
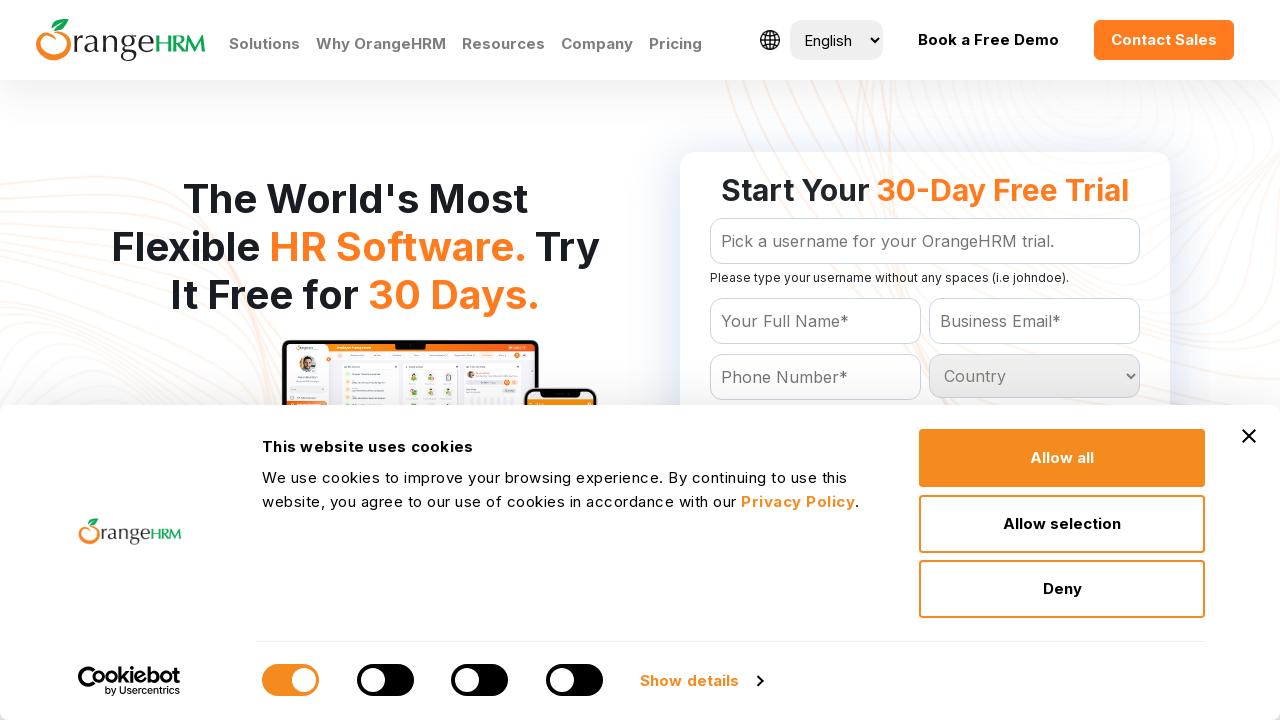

Verified that country options are successfully loaded and accessible in dropdown
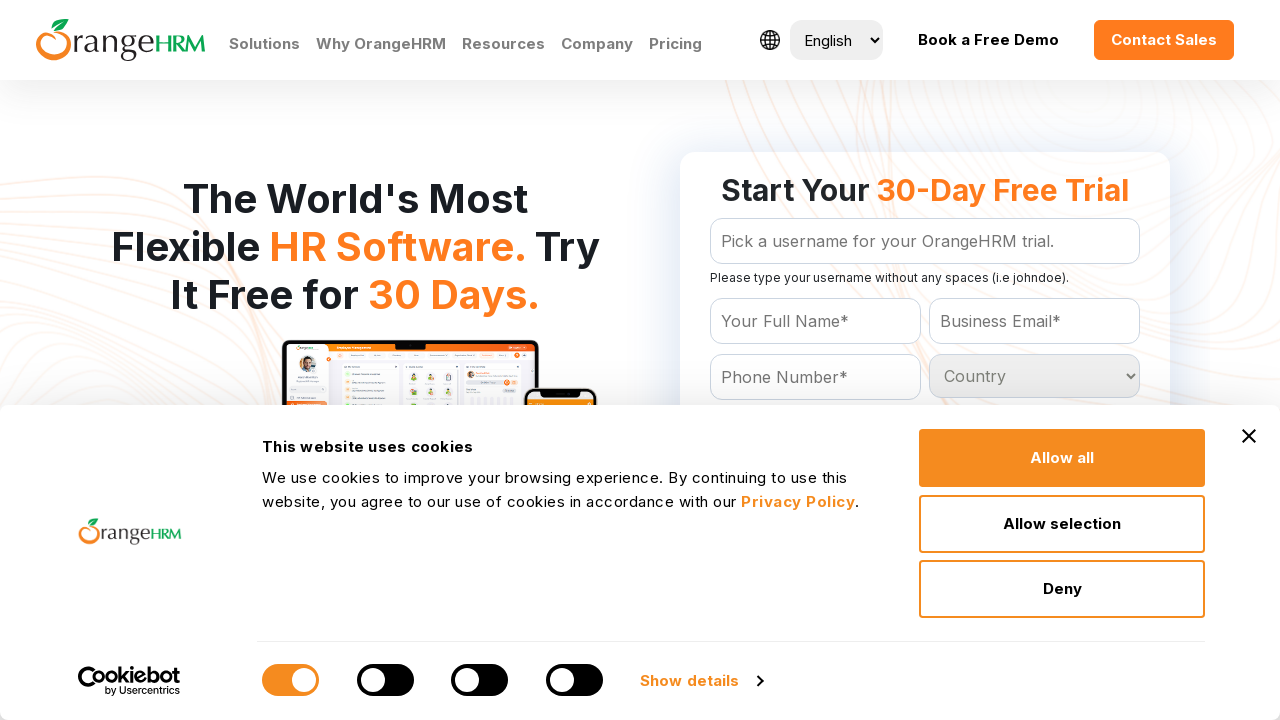

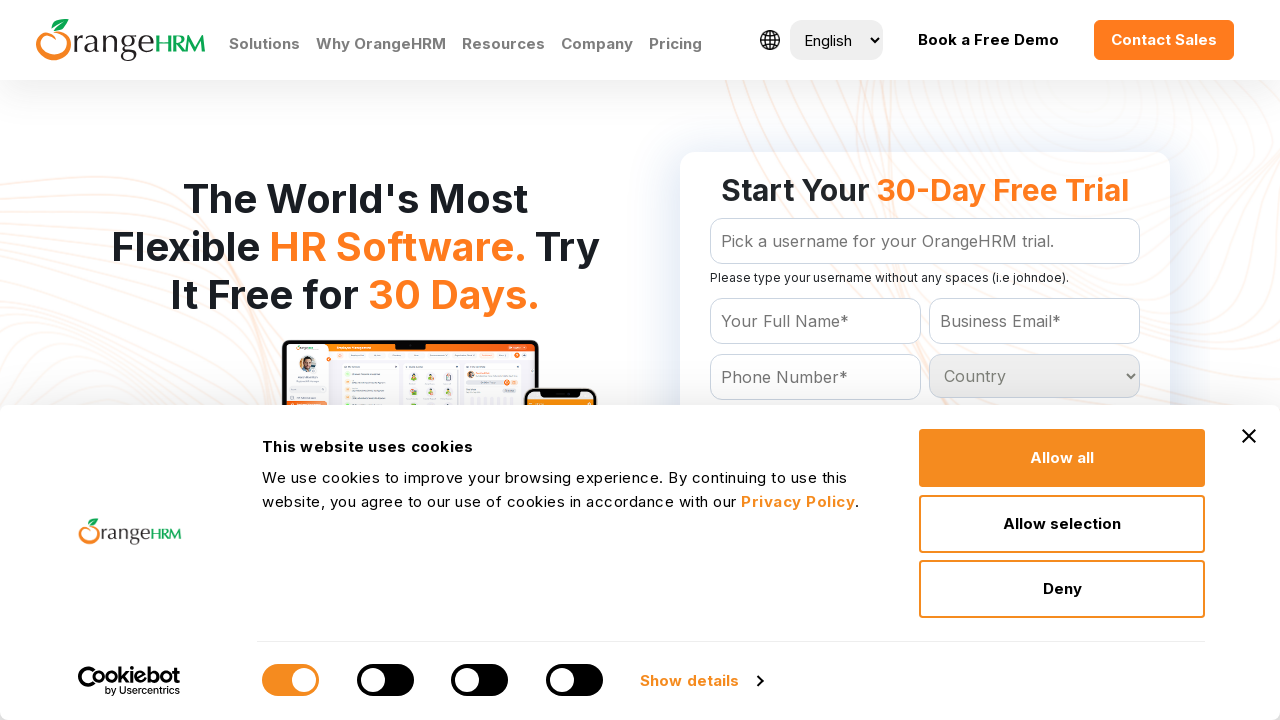